Tests browser navigation features (back, forward, refresh) and new tab handling by navigating between two demoqa.com pages, clicking a button to open a new tab, and verifying window handles.

Starting URL: https://demoqa.com/browser-windows

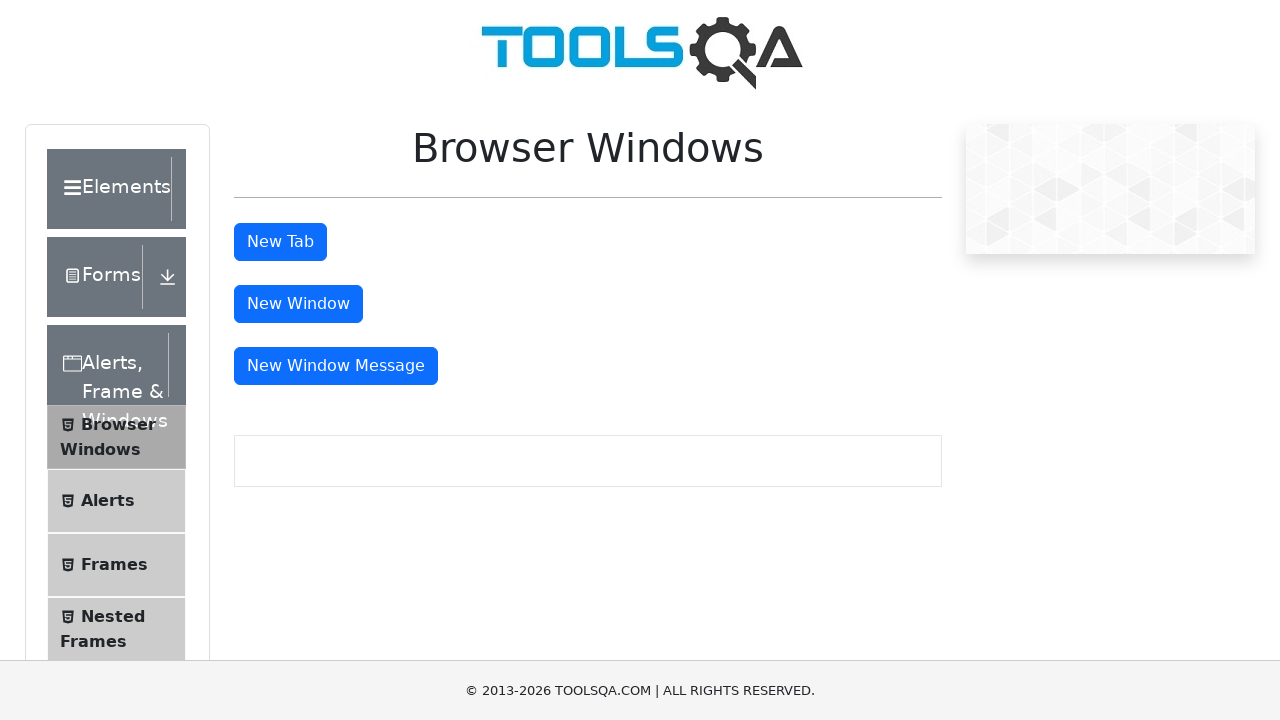

Navigated to automation practice form page
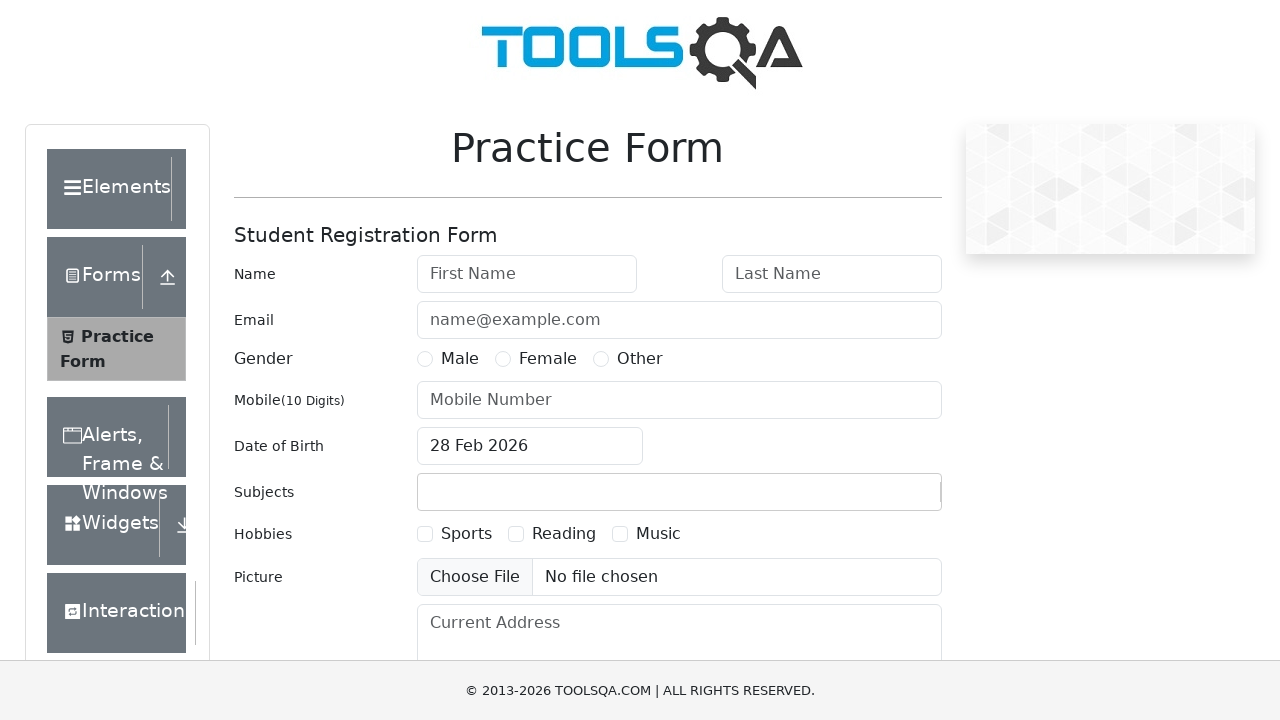

Clicked back button to return to browser-windows page
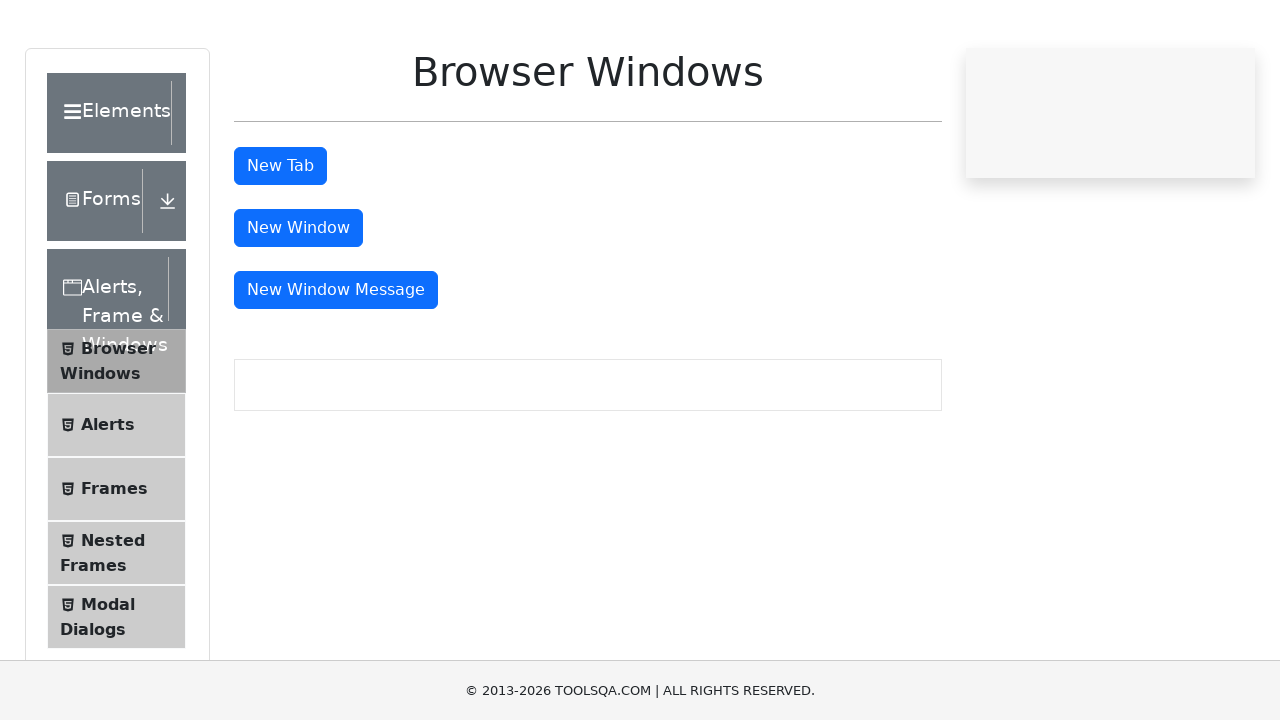

Clicked forward button to navigate to automation practice form page
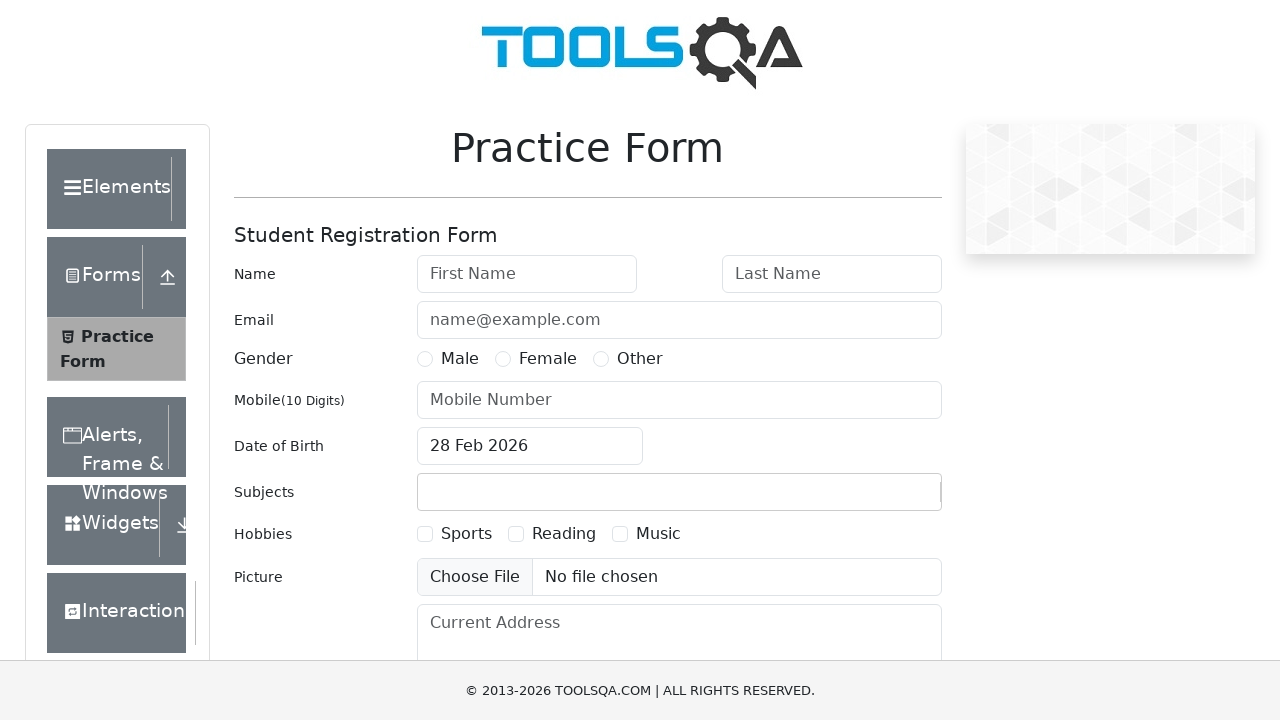

Clicked back button again to return to browser-windows page
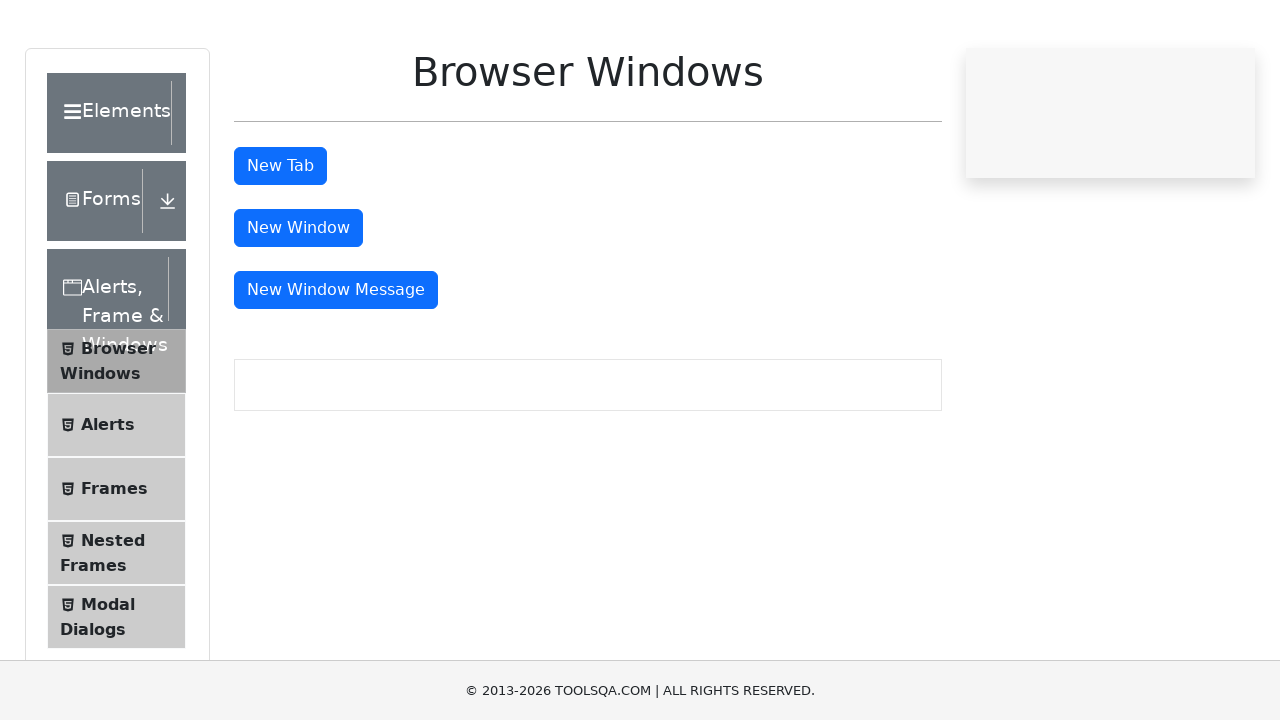

Refreshed the current page
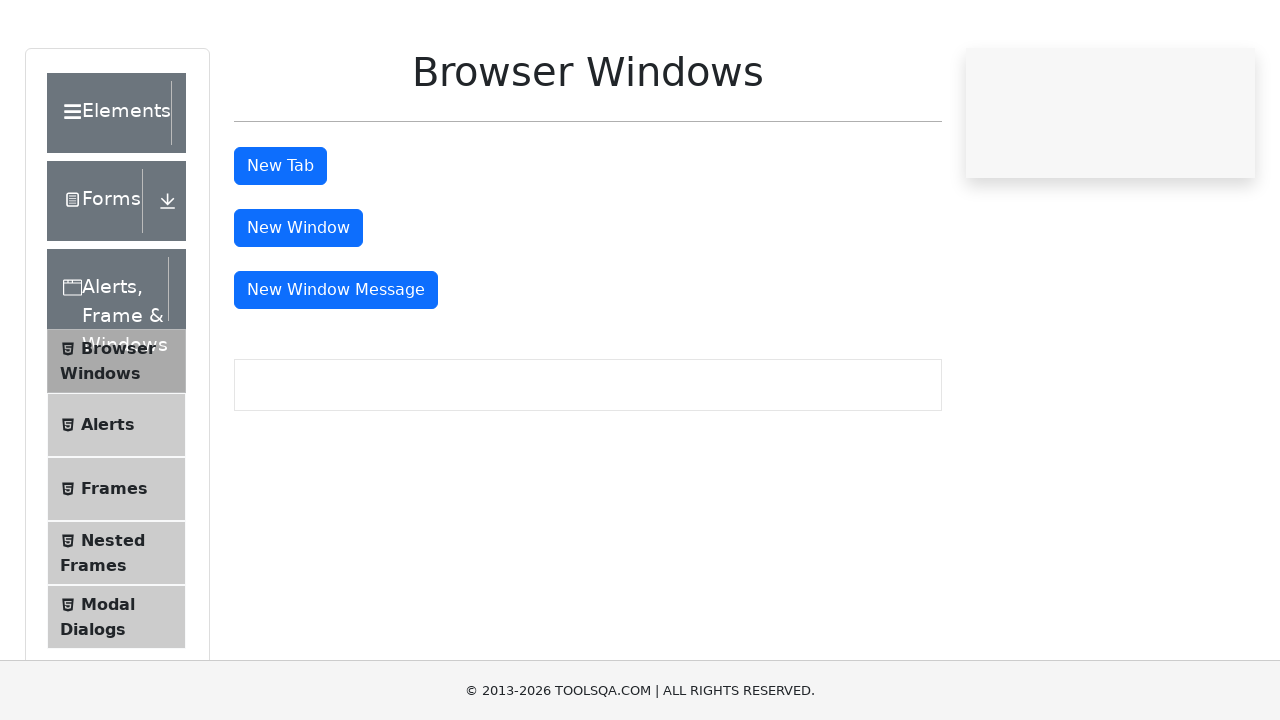

Stored first URL for verification: https://demoqa.com/browser-windows
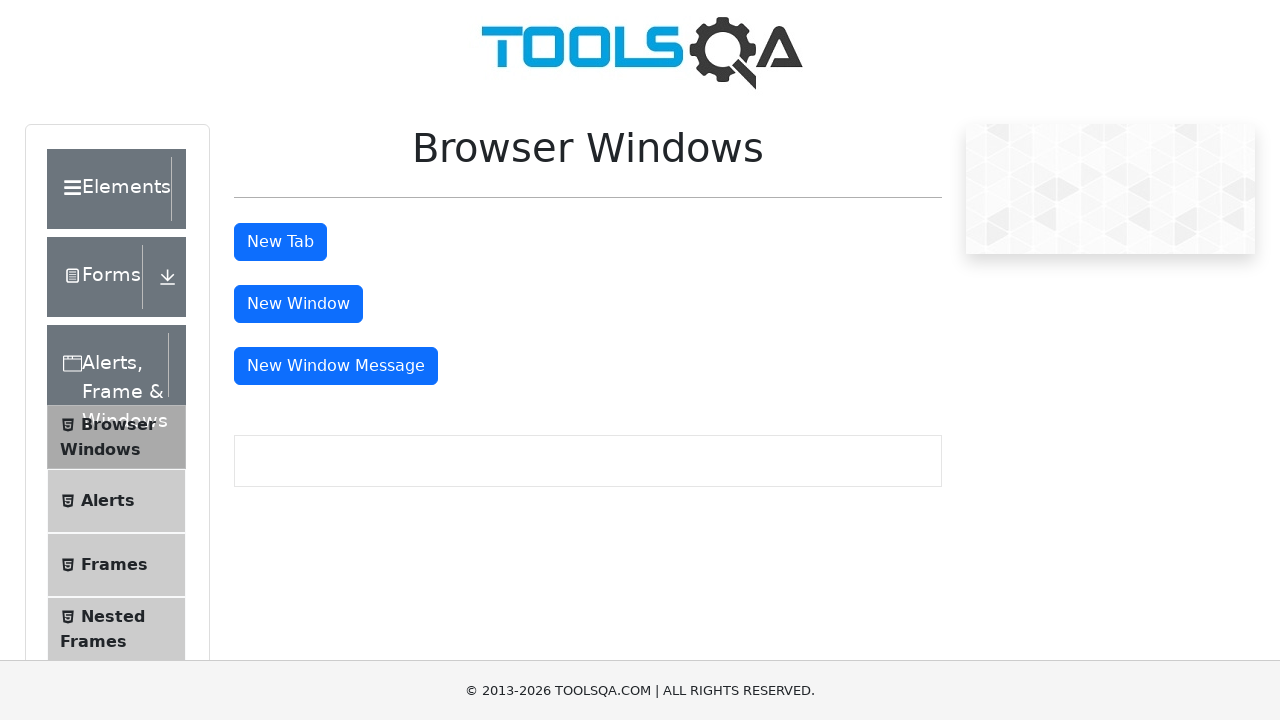

Clicked New Tab button at (280, 242) on #tabButton
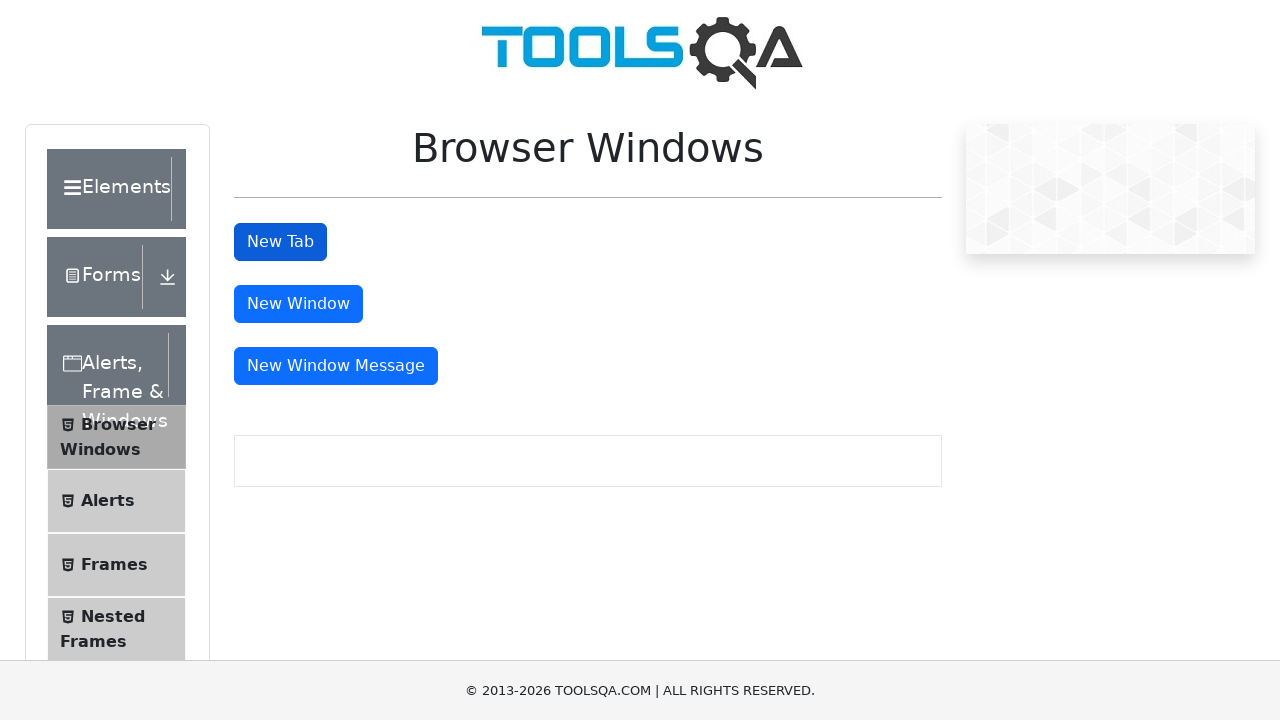

Clicked New Tab button and captured new page event at (280, 242) on #tabButton
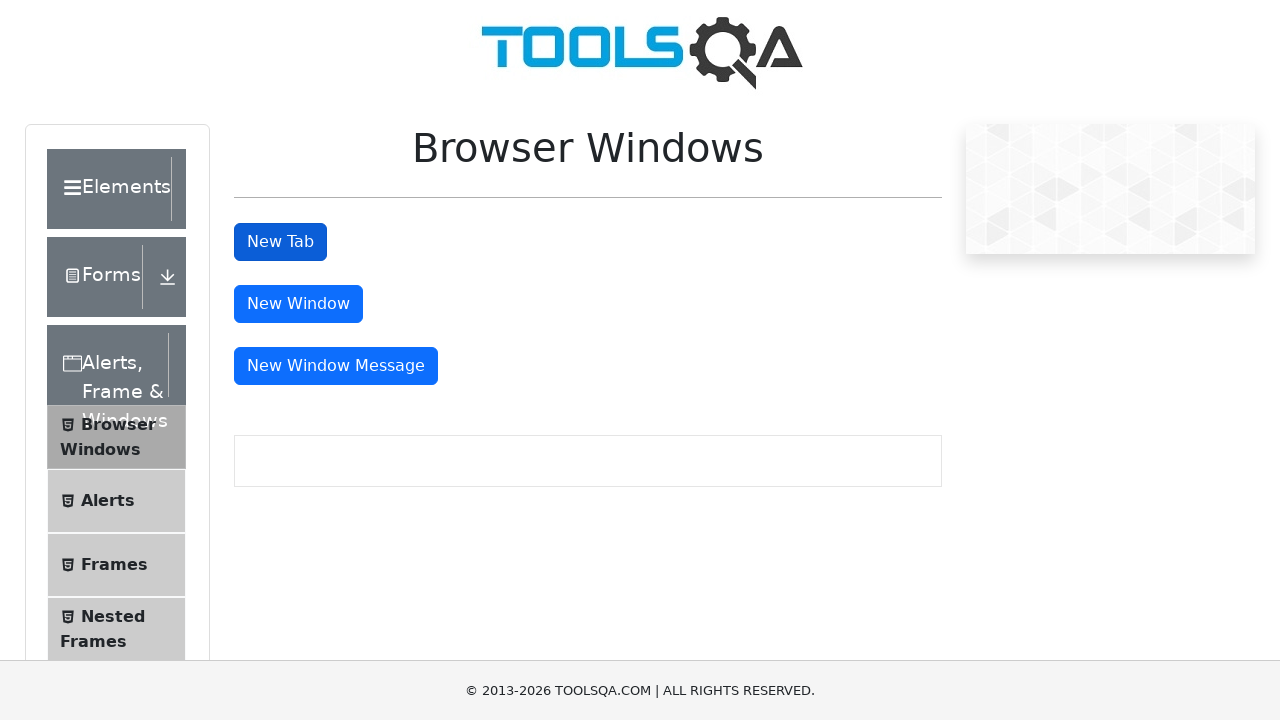

Retrieved new page/tab object
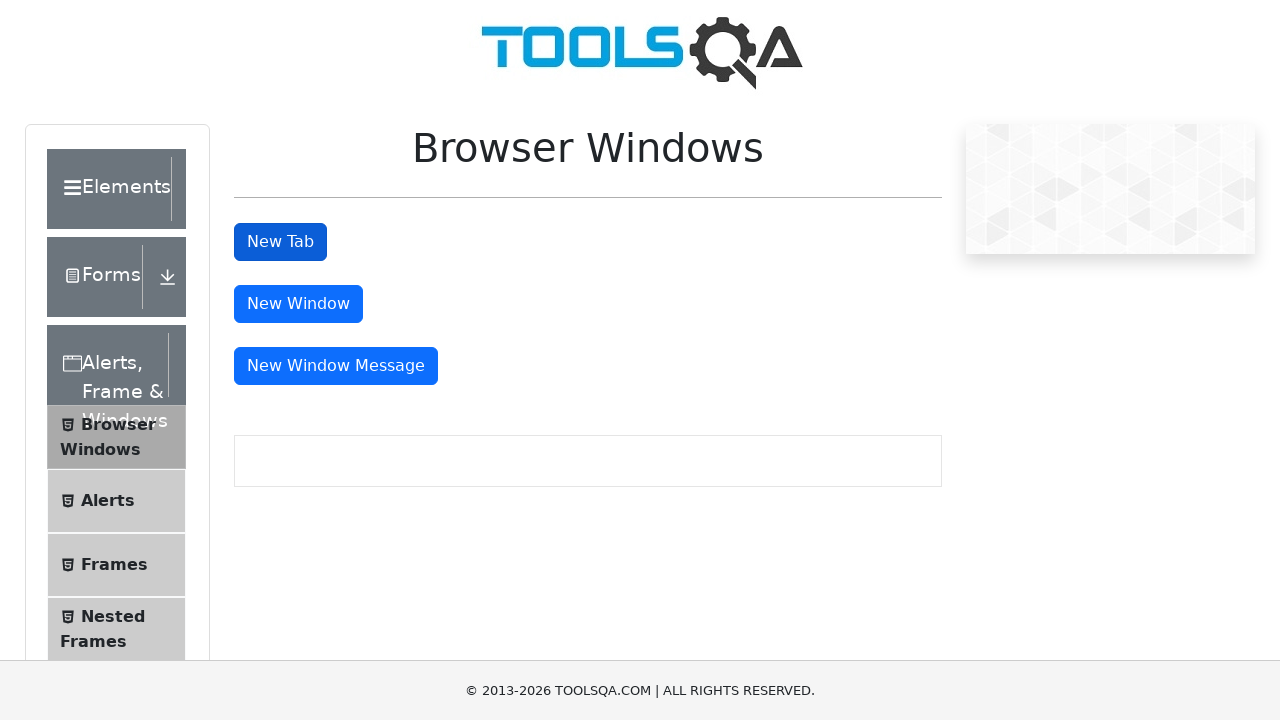

New tab page loaded successfully
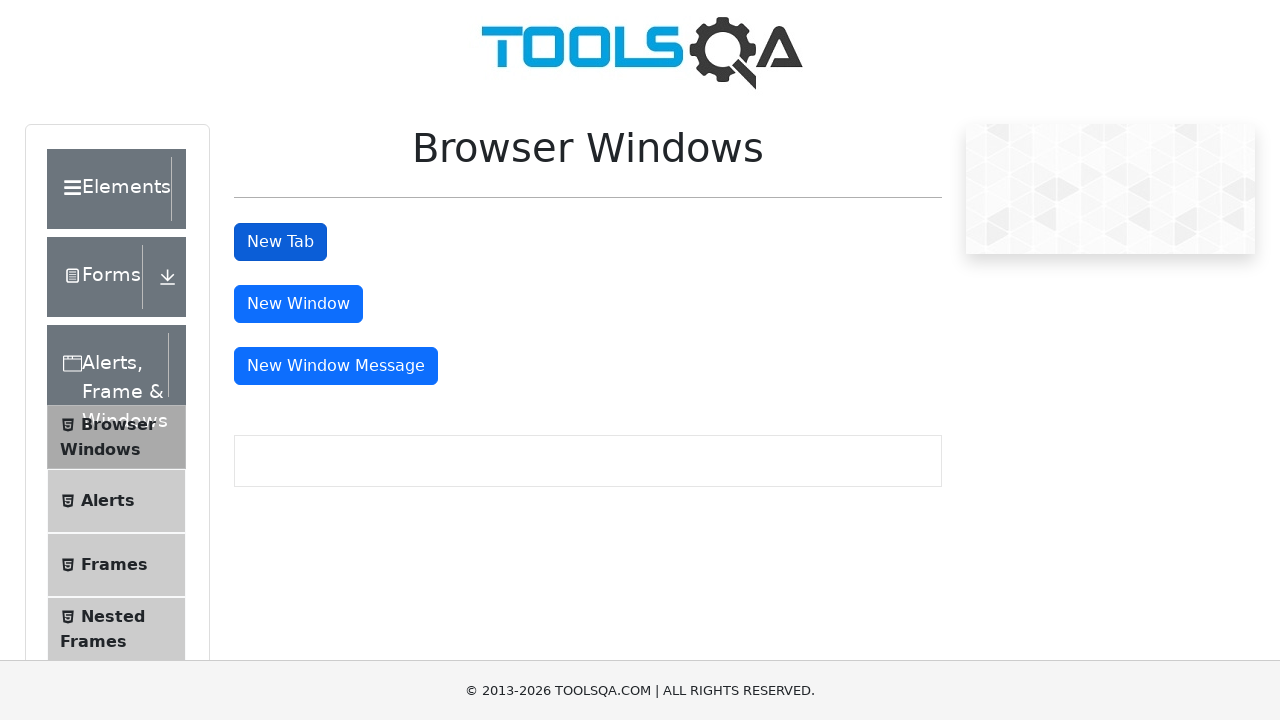

Retrieved new tab URL: https://demoqa.com/sample
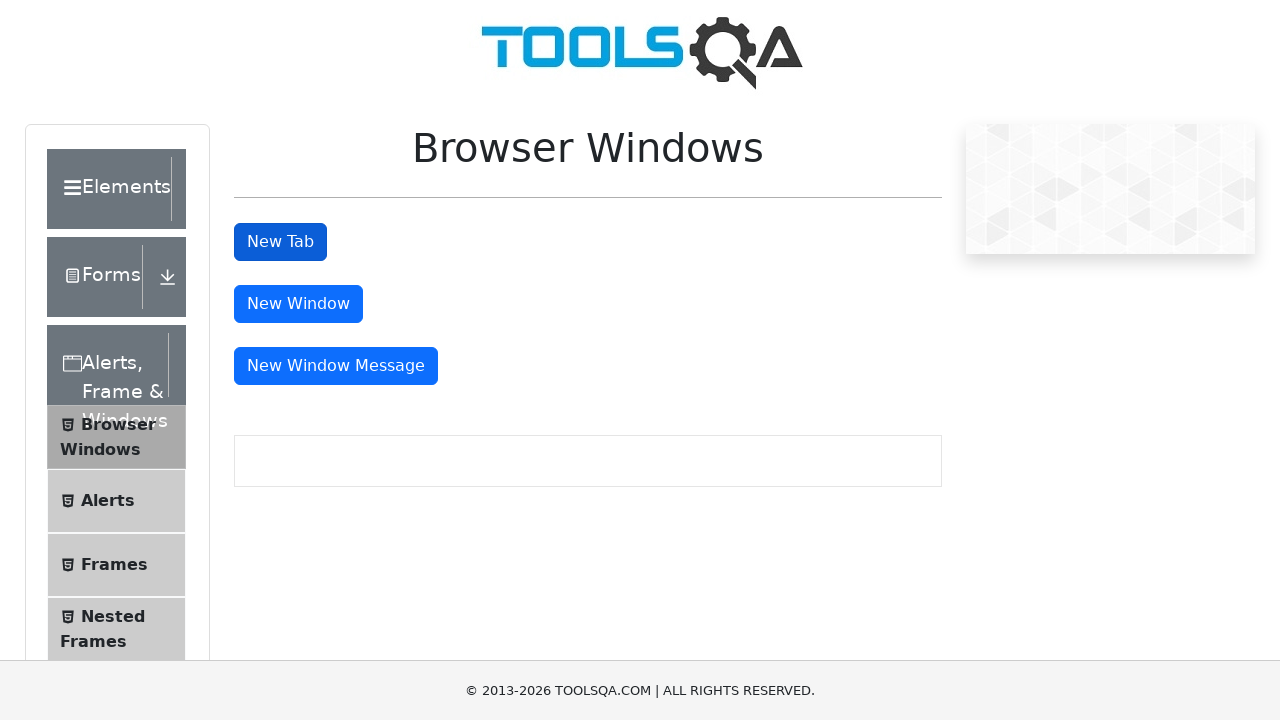

Closed the new tab
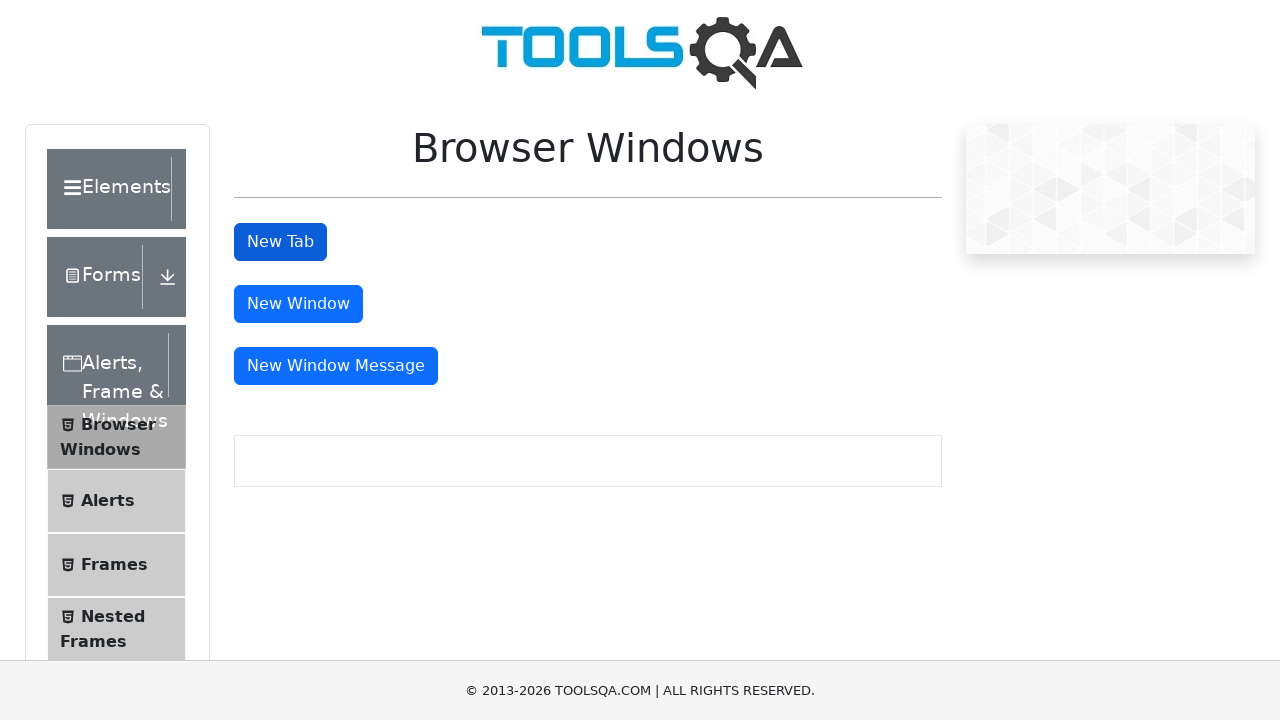

Verified that current page URL matches the original URL
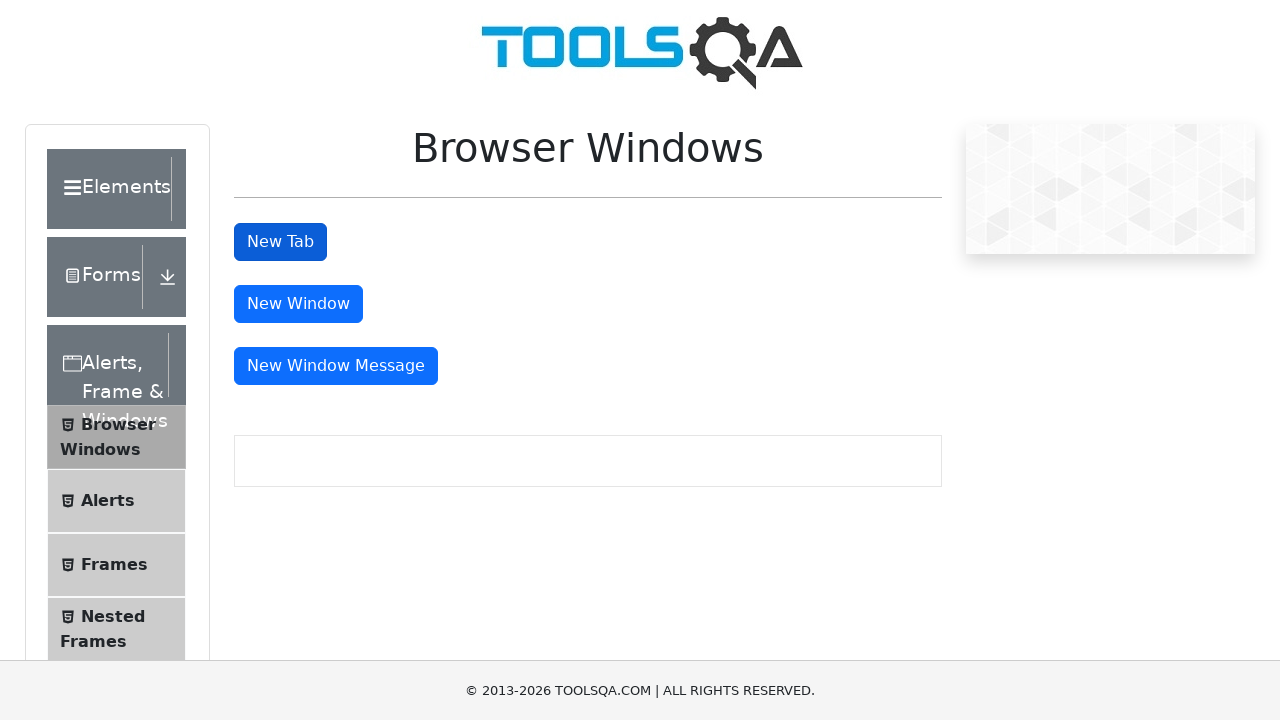

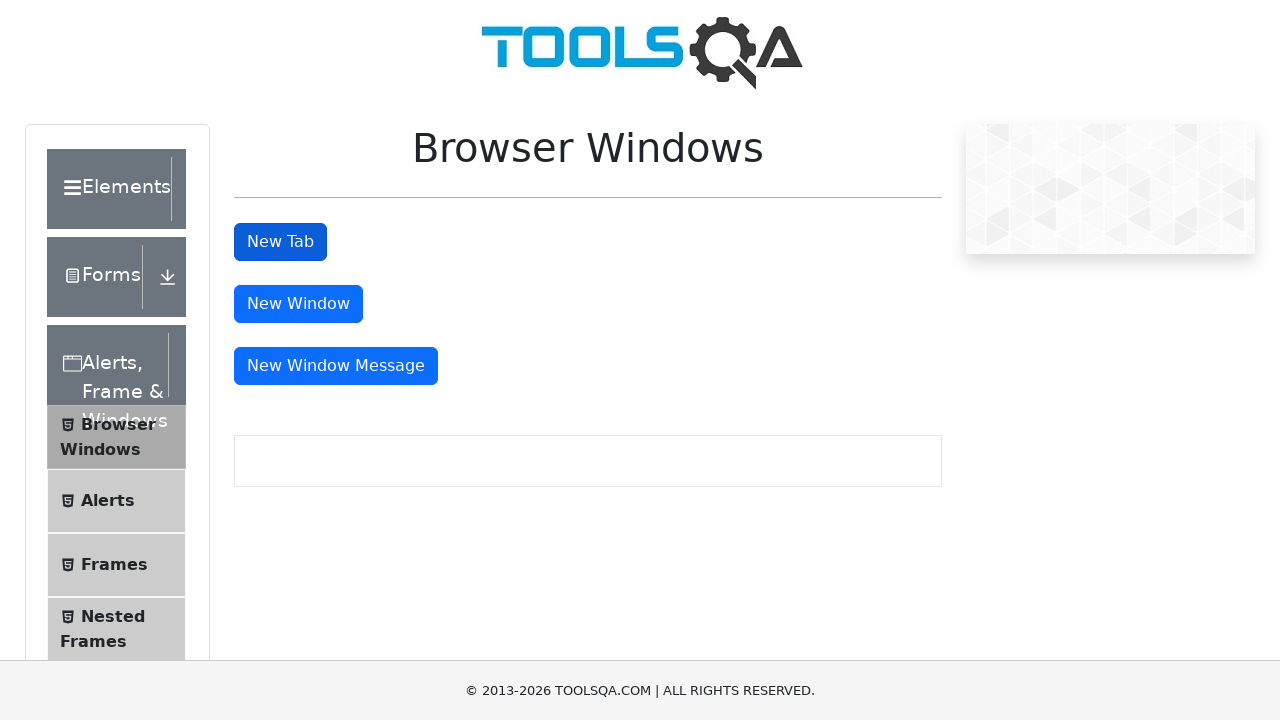